Opens a scrollable modal by clicking the open button

Starting URL: https://applitools.github.io/demo/TestPages/ModalsPage/index.html

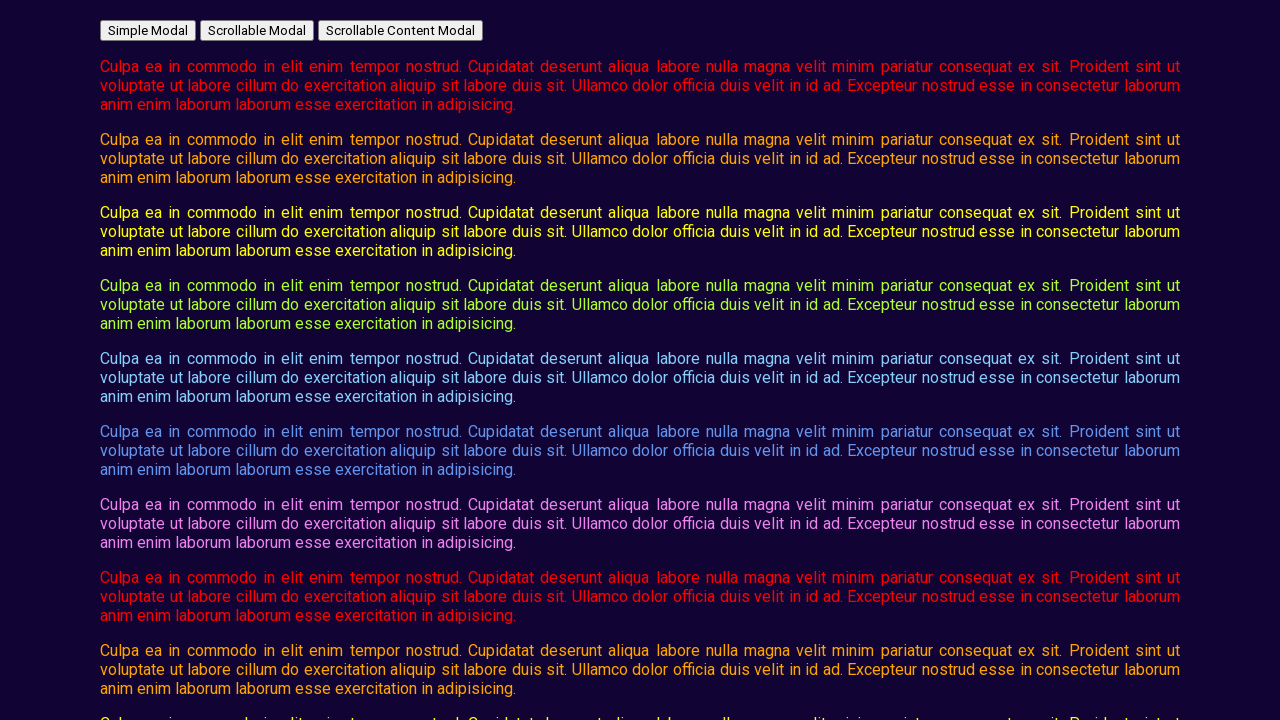

Clicked button to open scrollable modal at (257, 30) on #open_scrollable_modal
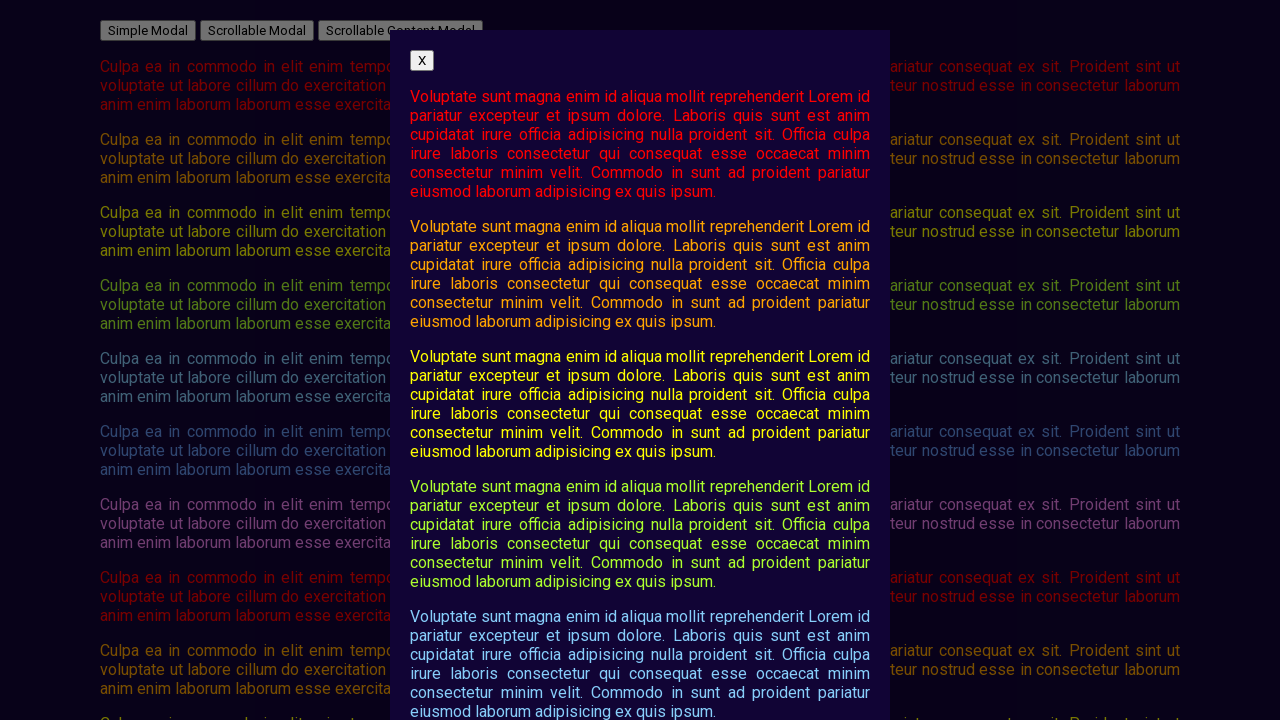

Scrollable modal content became visible
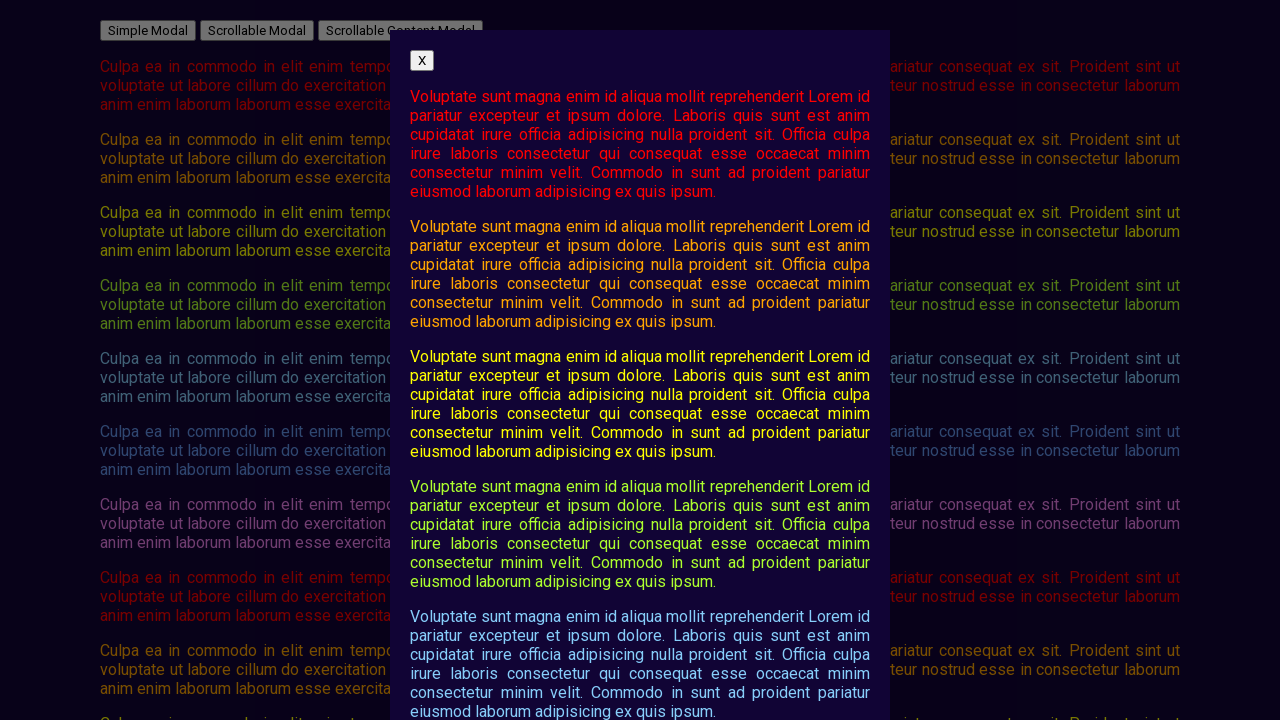

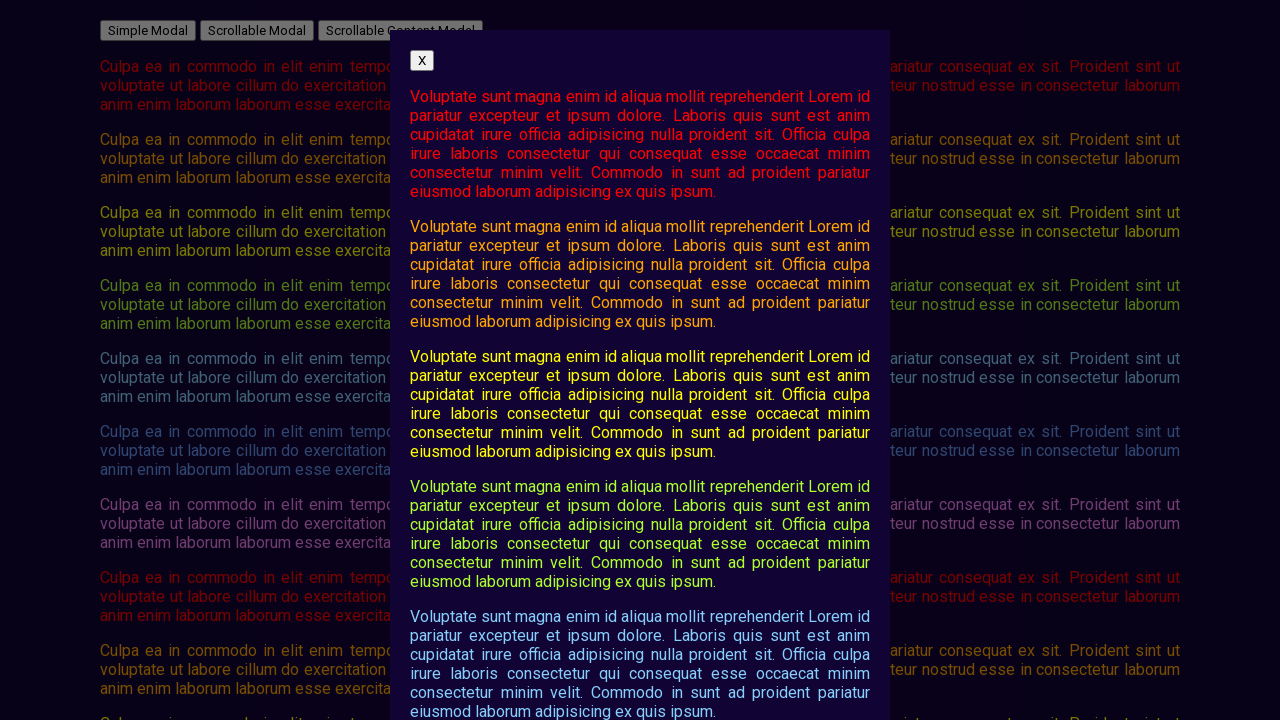